Tests assertNull functionality with a null object

Starting URL: http://zero.webappsecurity.com/

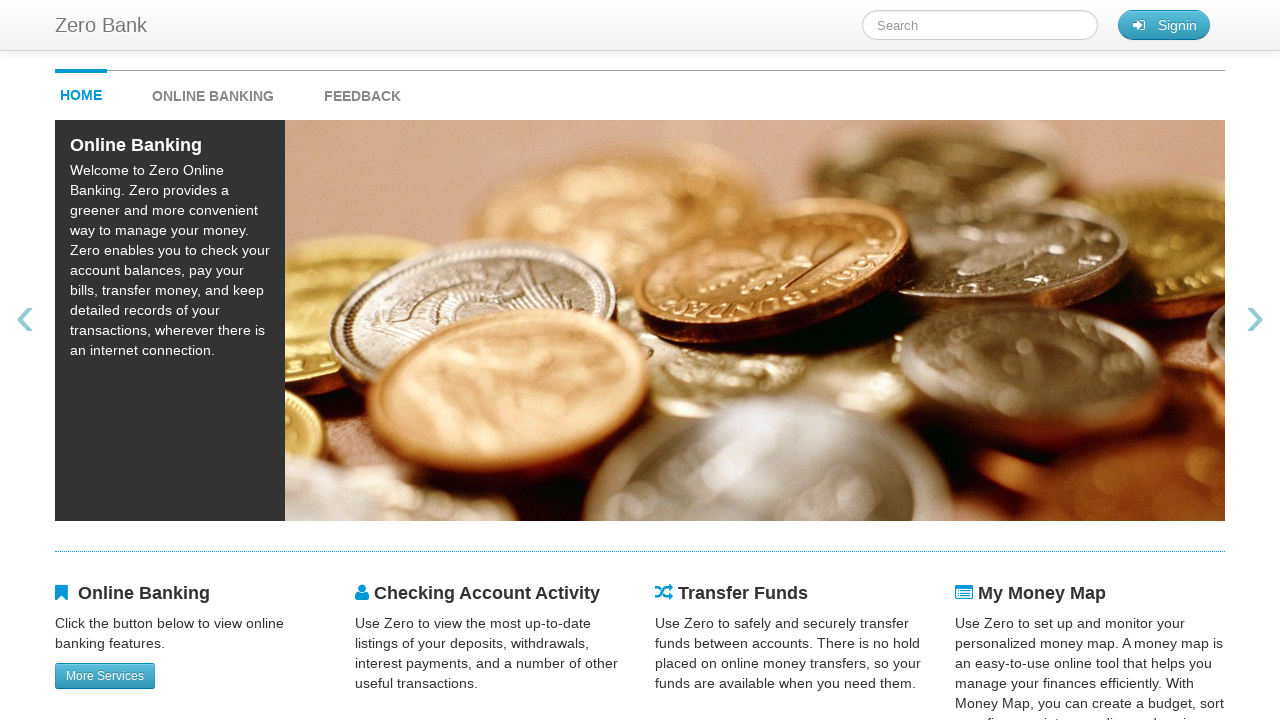

Created null object for assertNull test
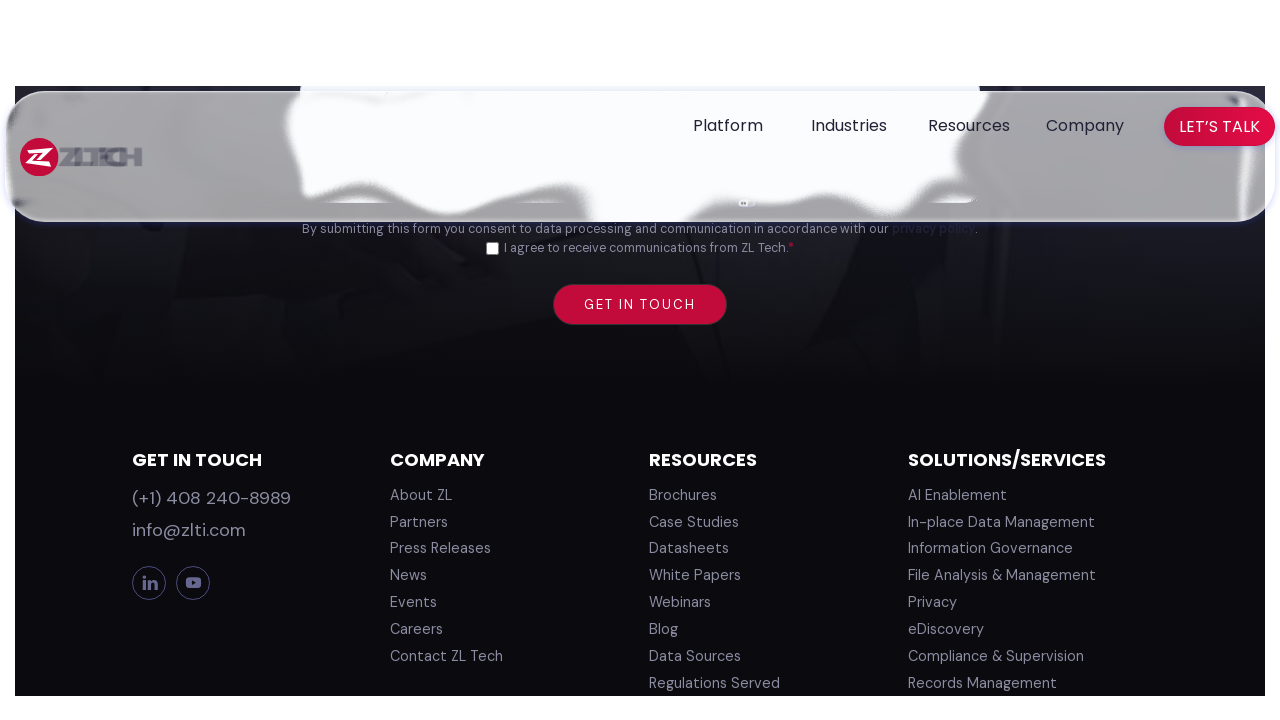

Asserted that object is null
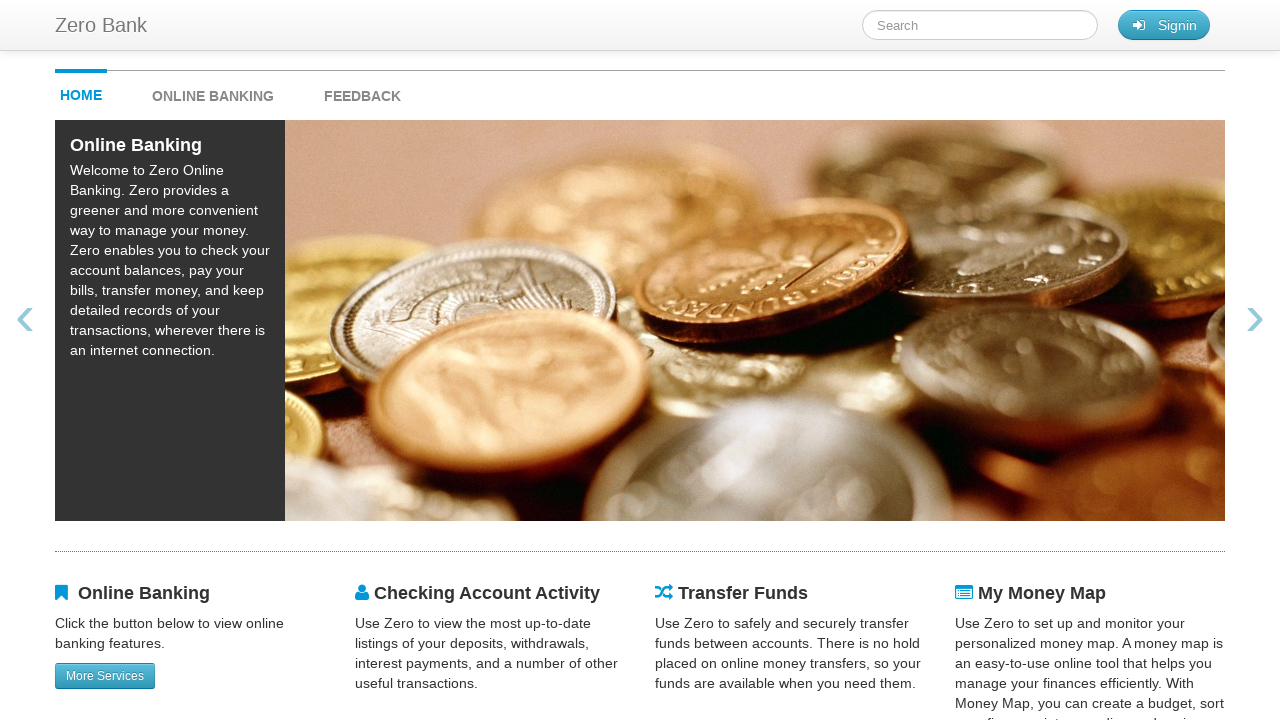

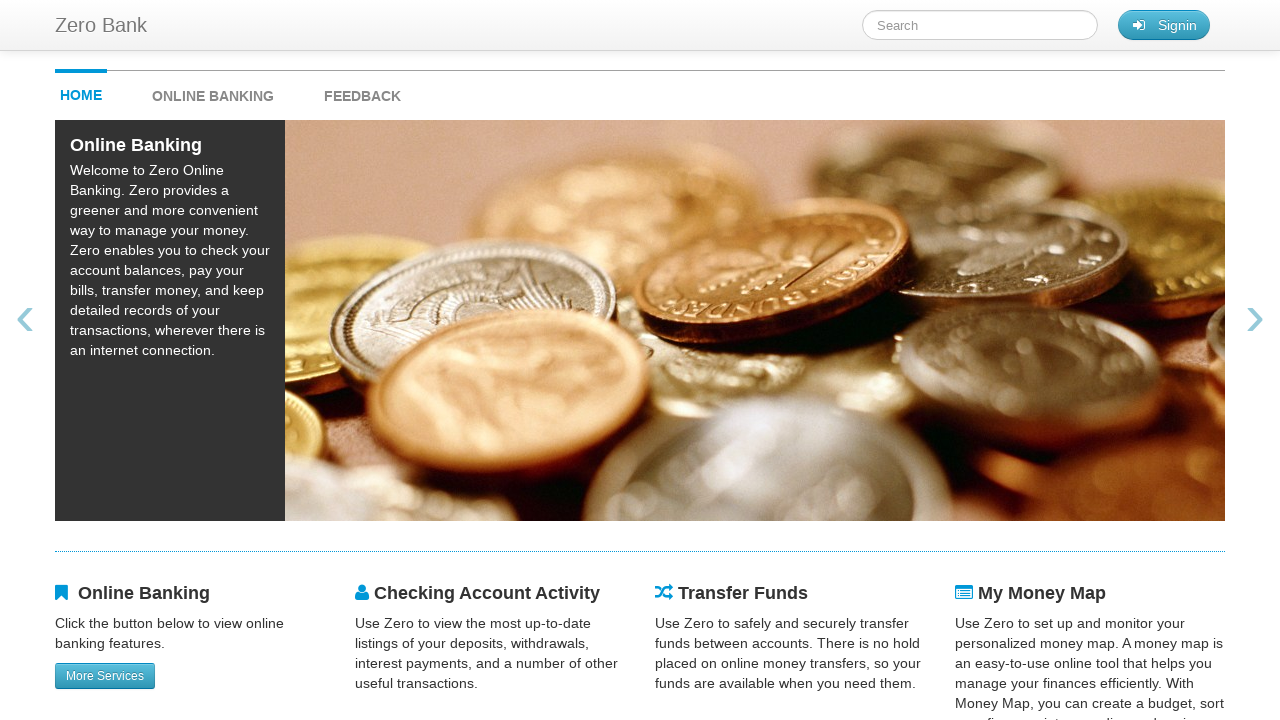